Tests JavaScript executor functionality by scrolling the page by pixels and then scrolling to make a specific element visible

Starting URL: https://testautomationpractice.blogspot.com/

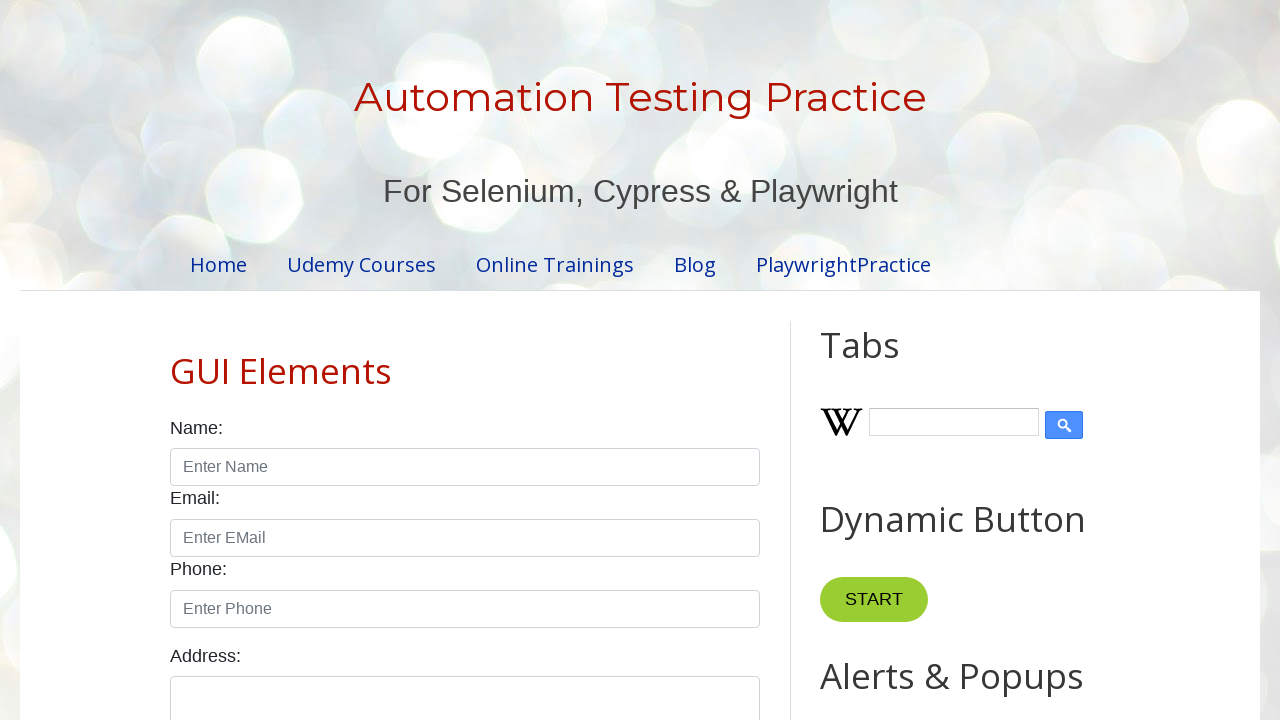

Scrolled page down by 250 pixels using JavaScript
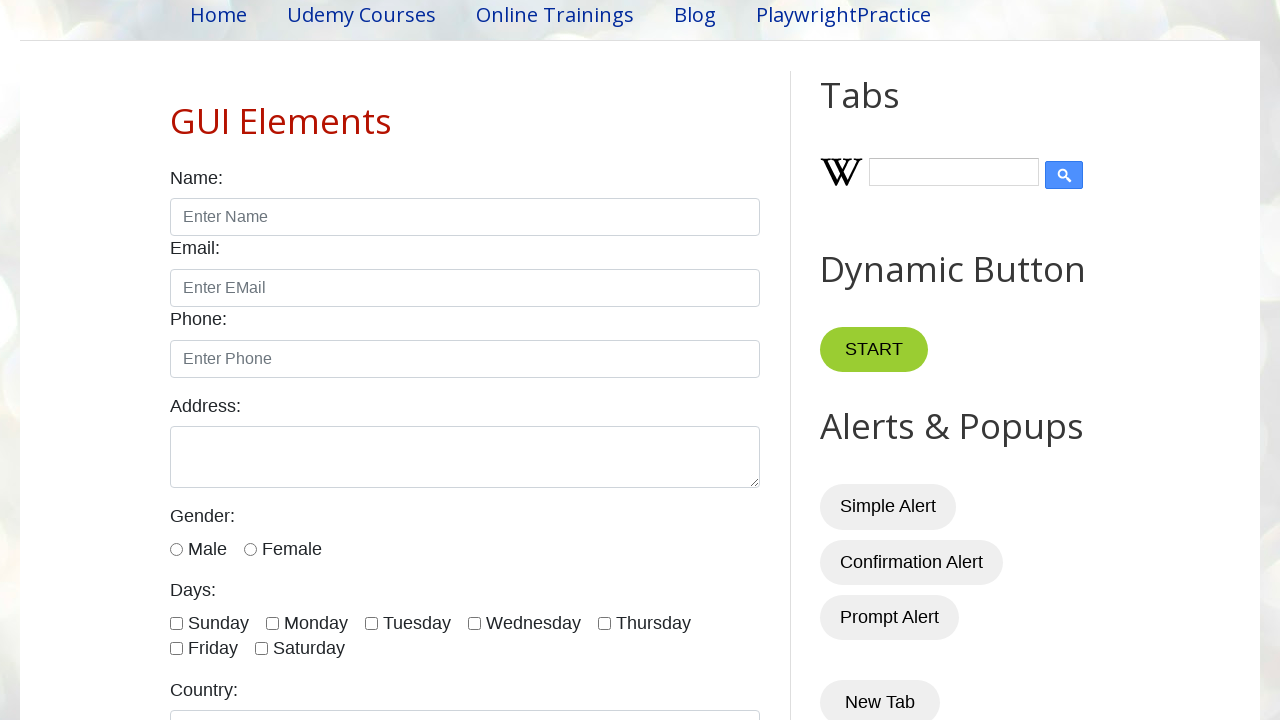

Located 'Scrolling DropDown' heading element
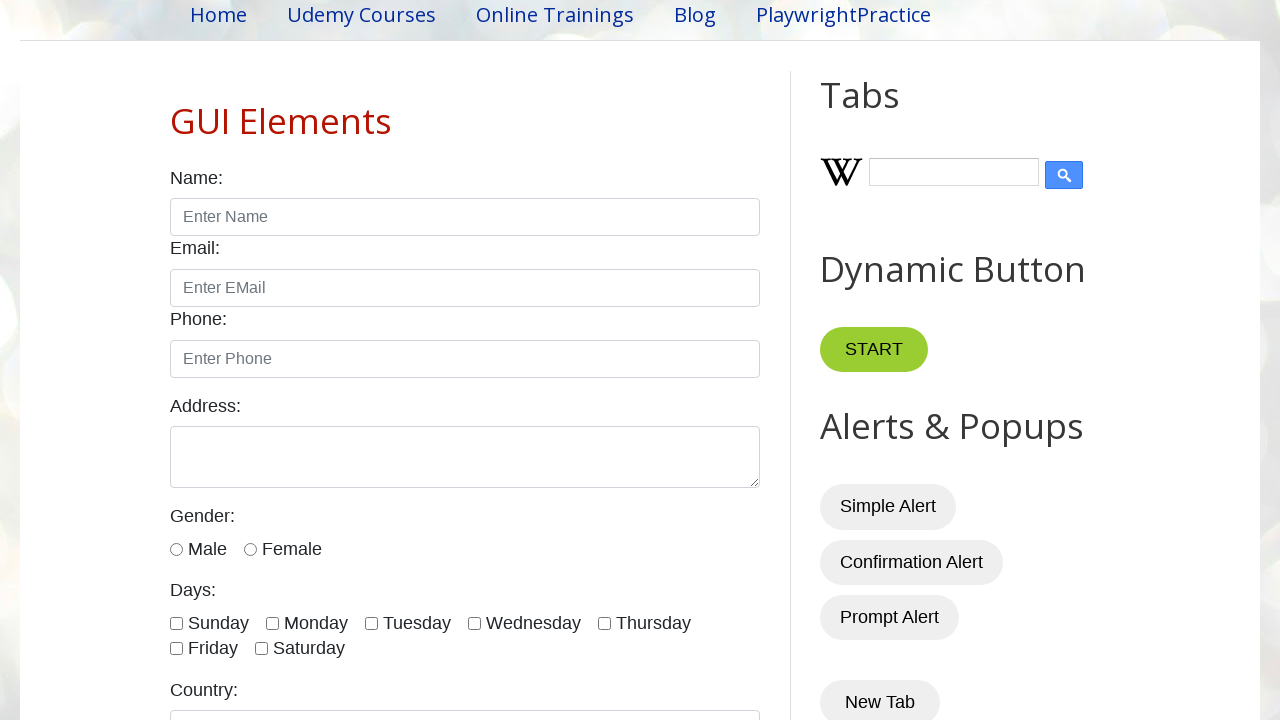

Scrolled to make 'Scrolling DropDown' heading visible
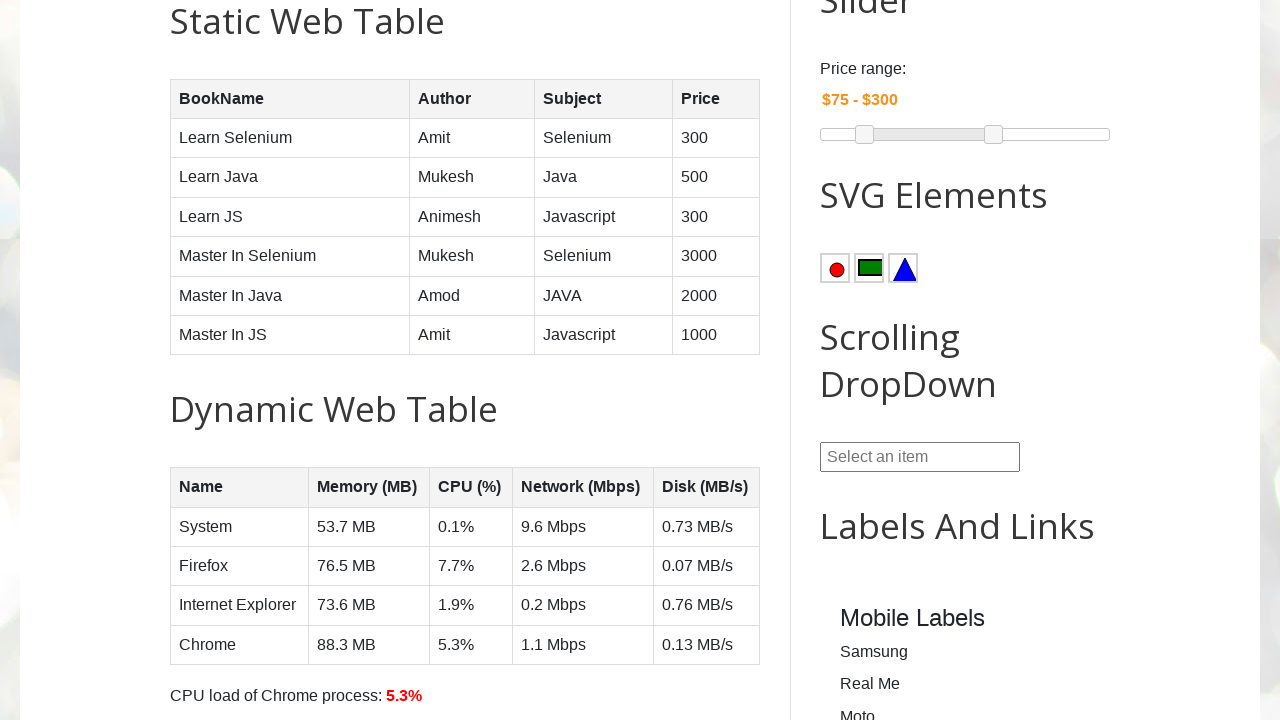

Waited 1 second to observe the scroll
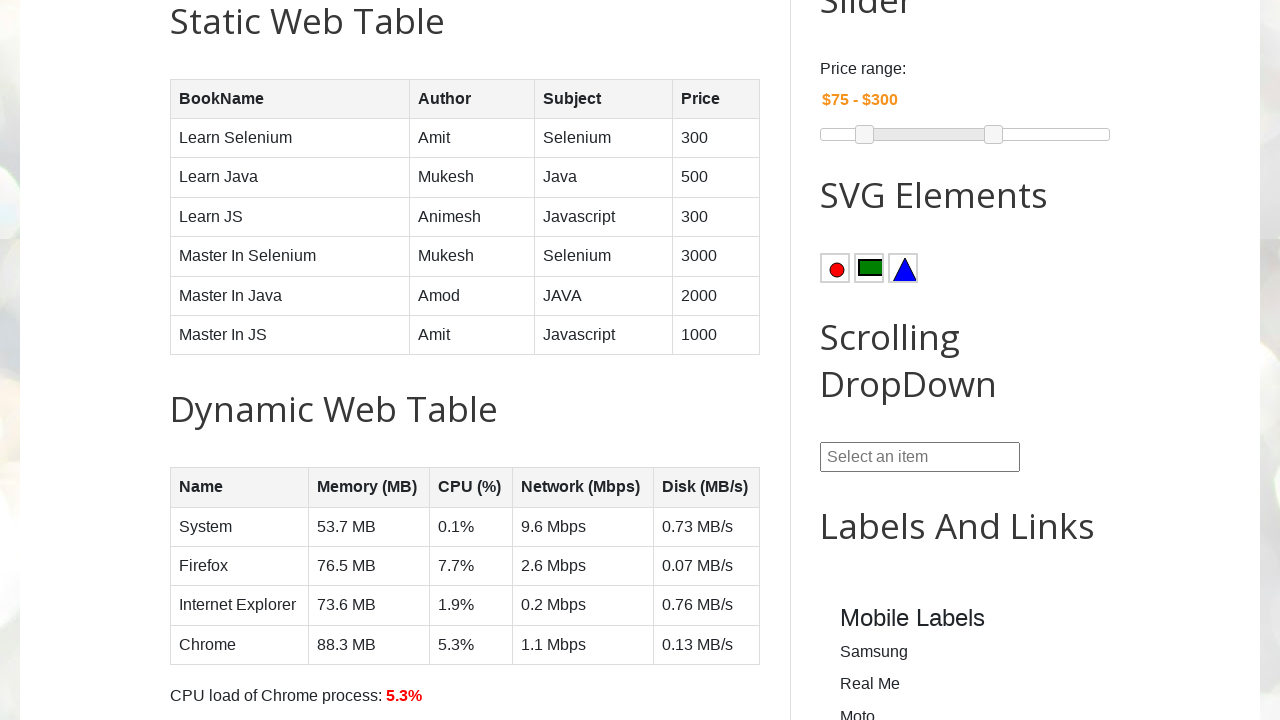

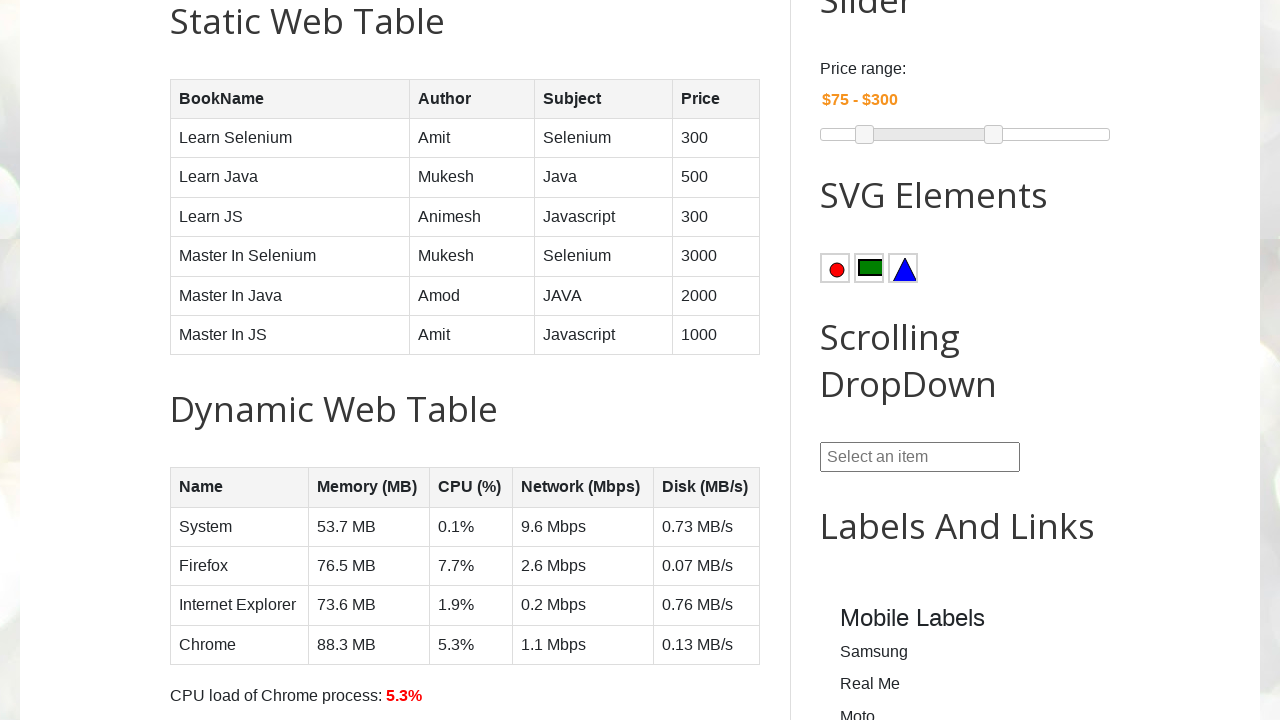